Right-clicks on an element to open context menu, then clicks on the Copy option and handles the resulting alert

Starting URL: https://swisnl.github.io/jQuery-contextMenu/demo.html

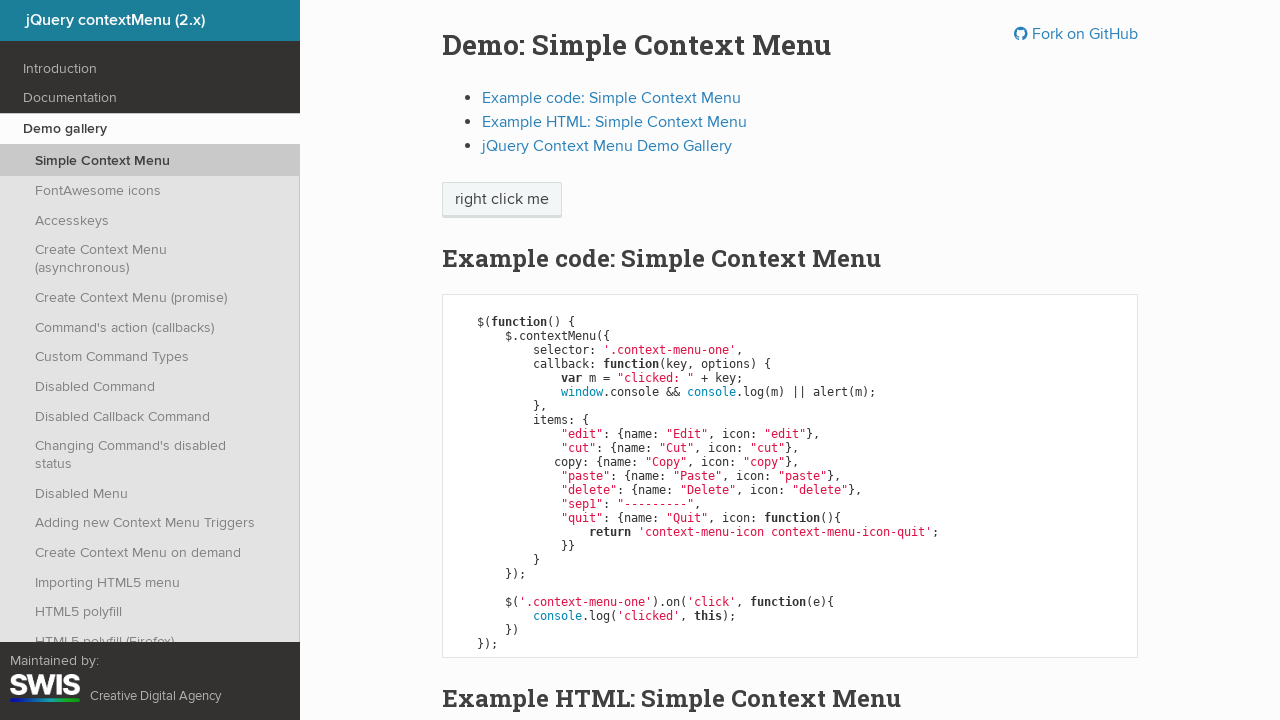

Located the element to right-click (context menu trigger)
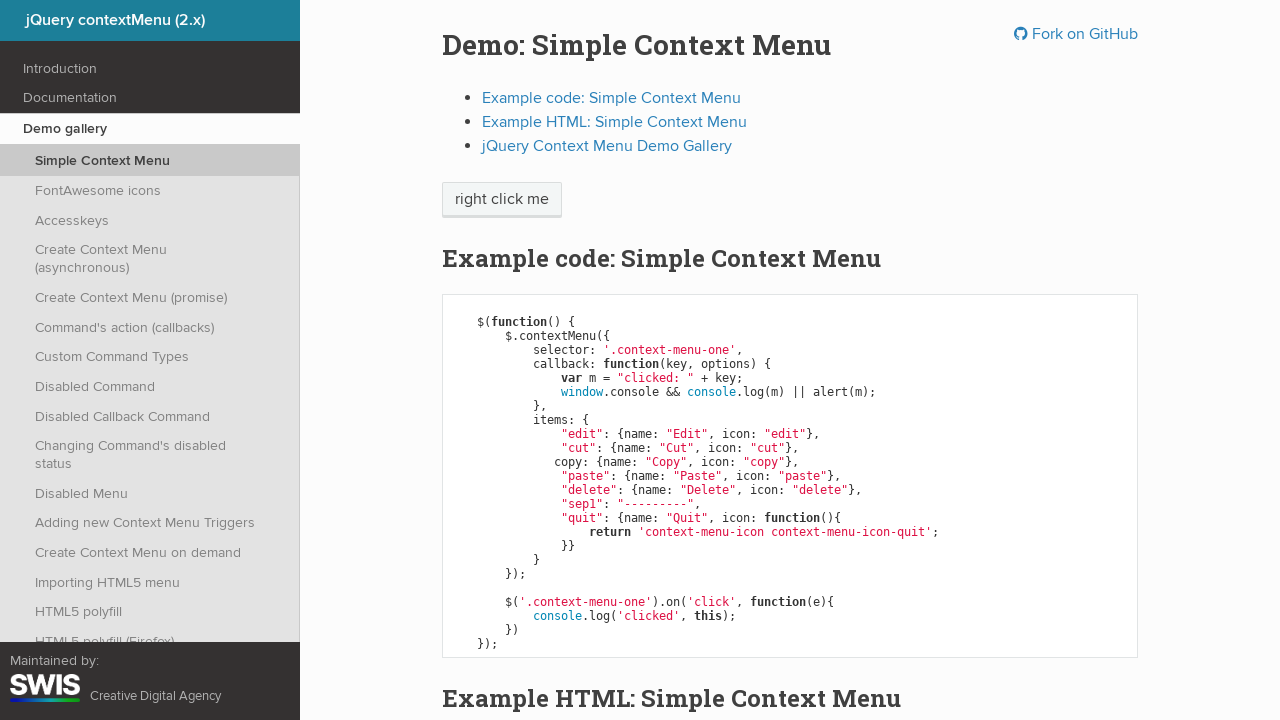

Located the Copy menu item
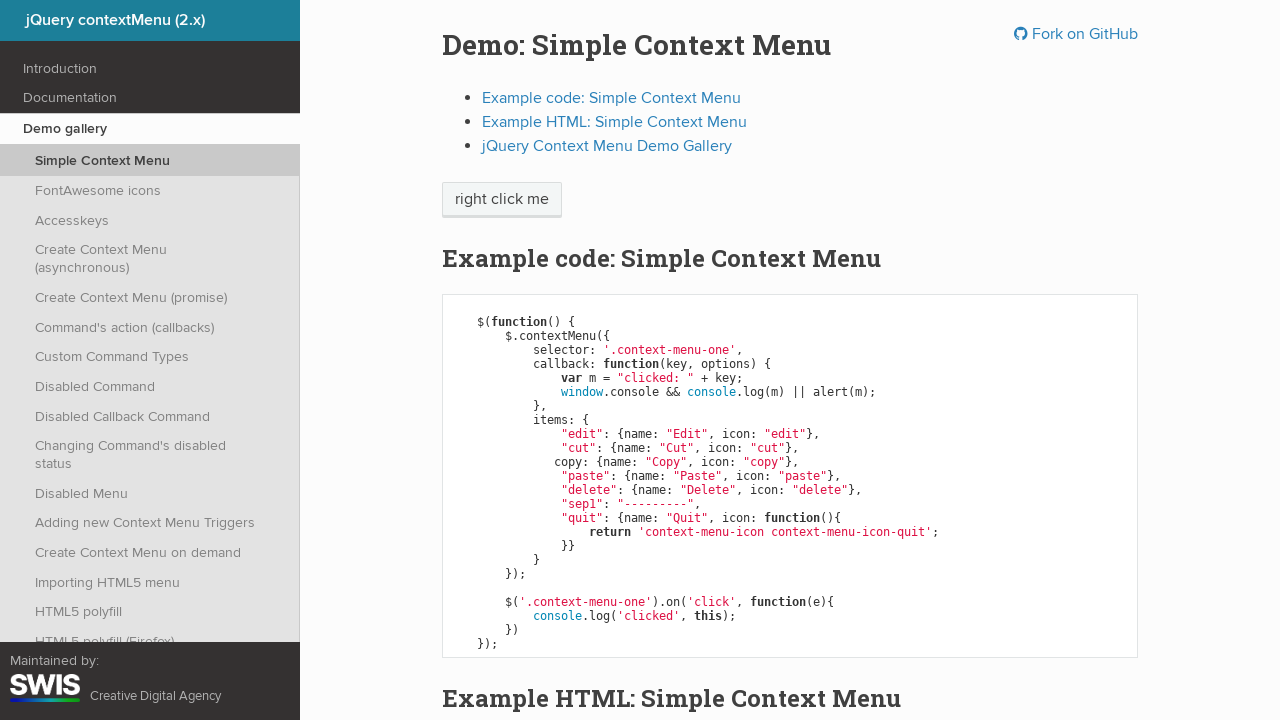

Right-clicked on element to open context menu at (502, 200) on span.context-menu-one.btn.btn-neutral
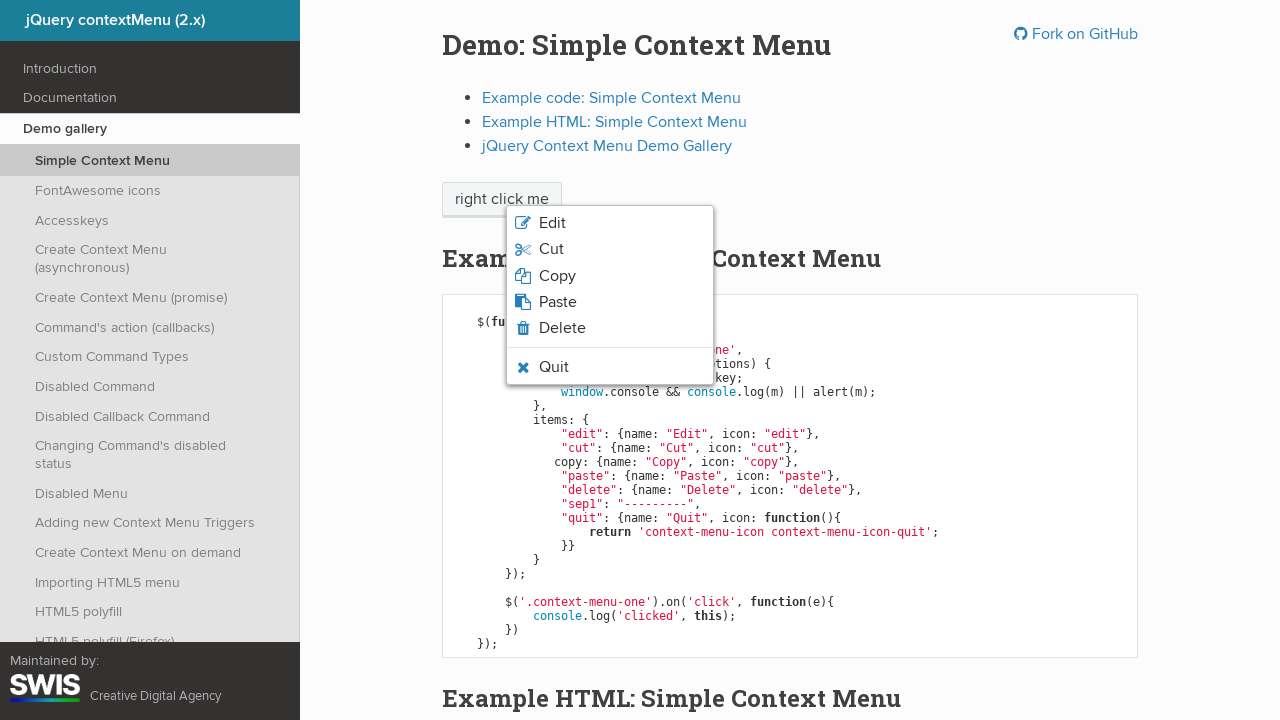

Clicked on Copy option from context menu at (610, 276) on li.context-menu-item.context-menu-icon.context-menu-icon-copy
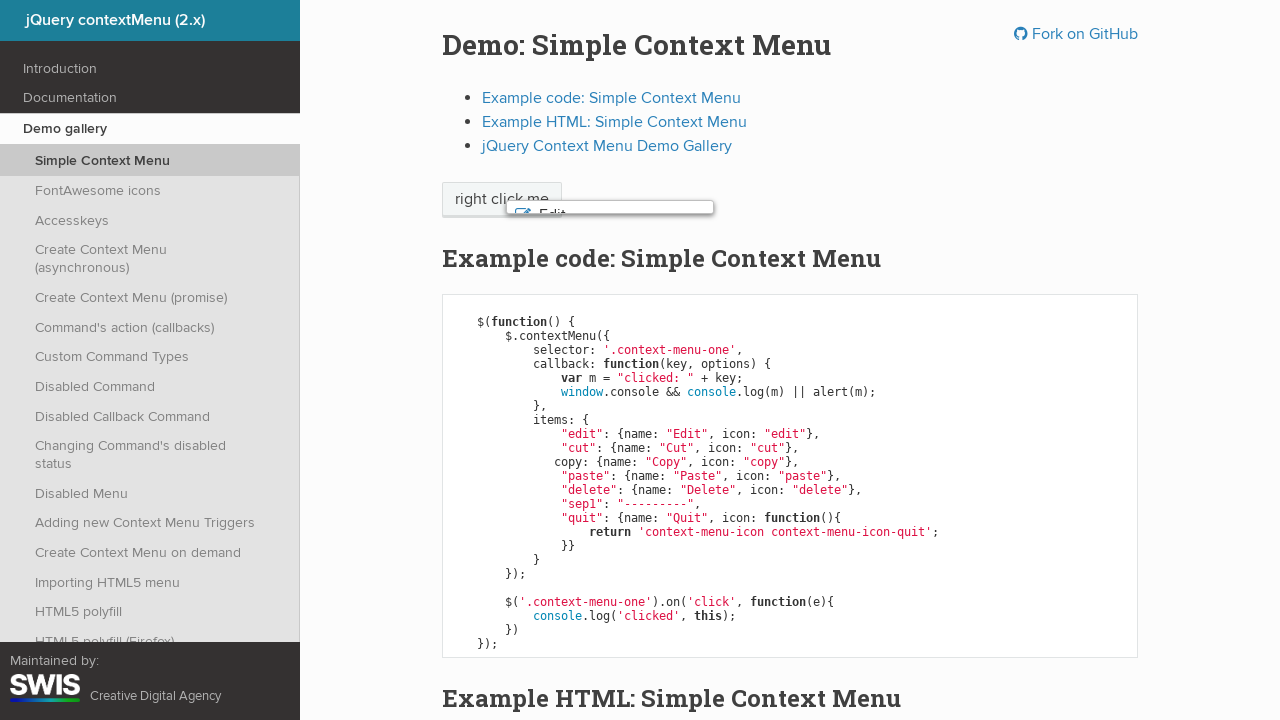

Set up alert dialog handler to accept any alerts
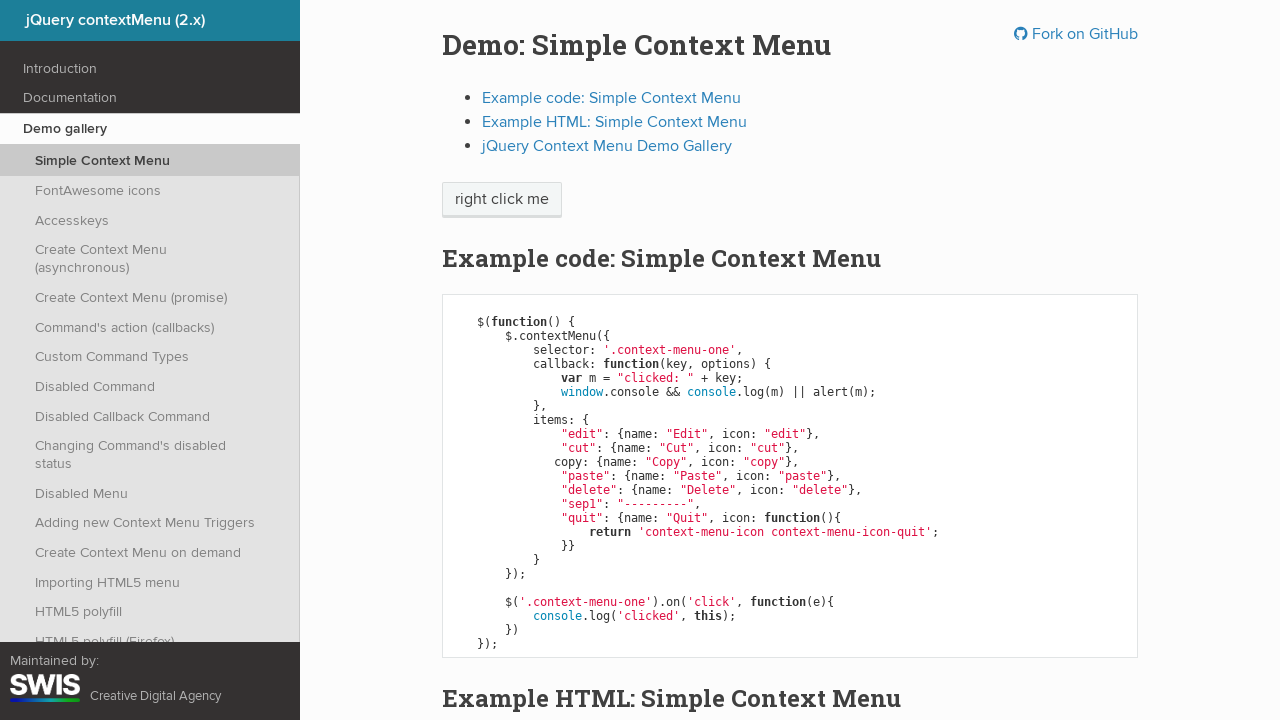

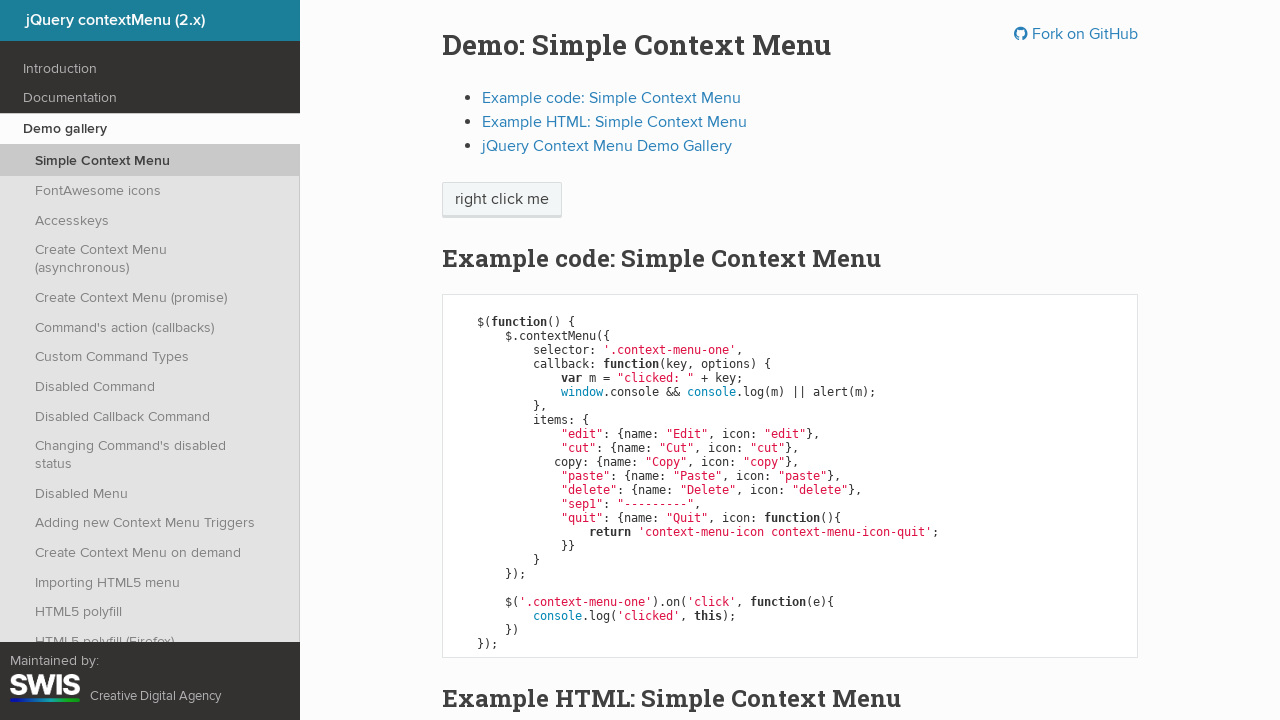